Tests the Text Box form on DemoQA by navigating to Elements section, clicking Text Box menu item, filling out the form with user information (name, email, current address, permanent address), submitting it, and verifying the output displays correctly.

Starting URL: https://demoqa.com/

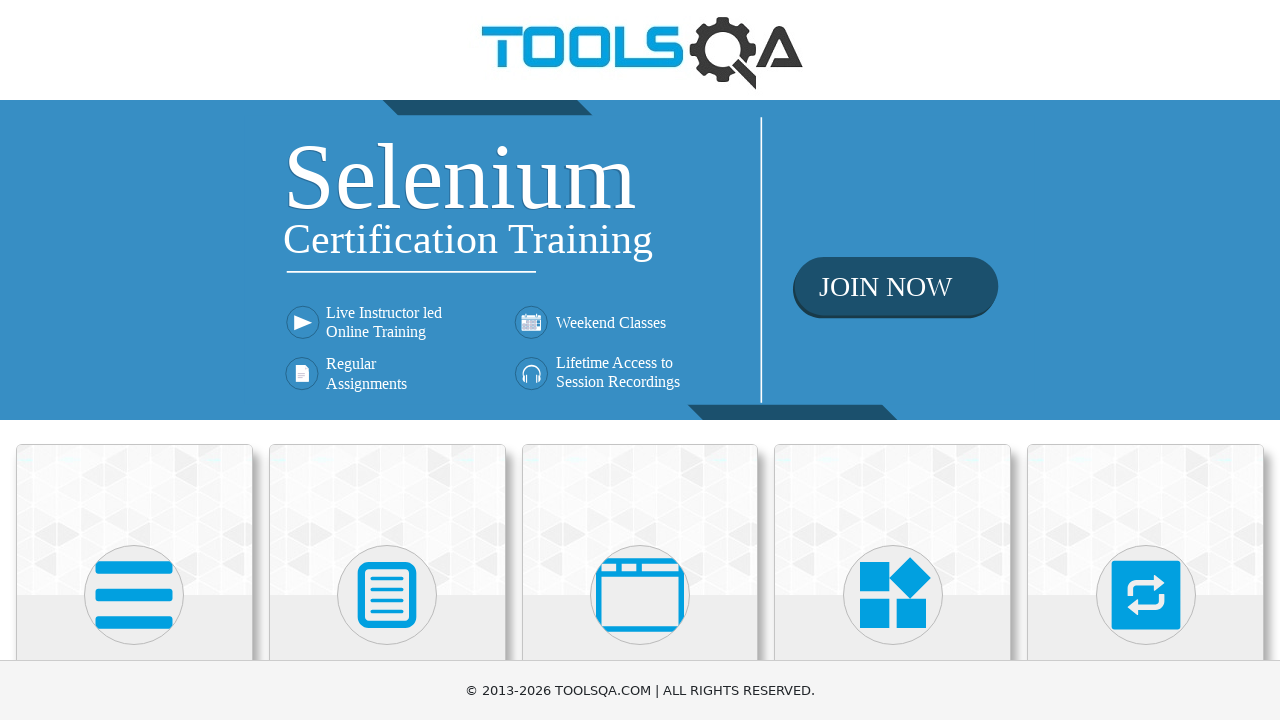

Clicked on Elements card at (134, 360) on xpath=//h5[text()='Elements']
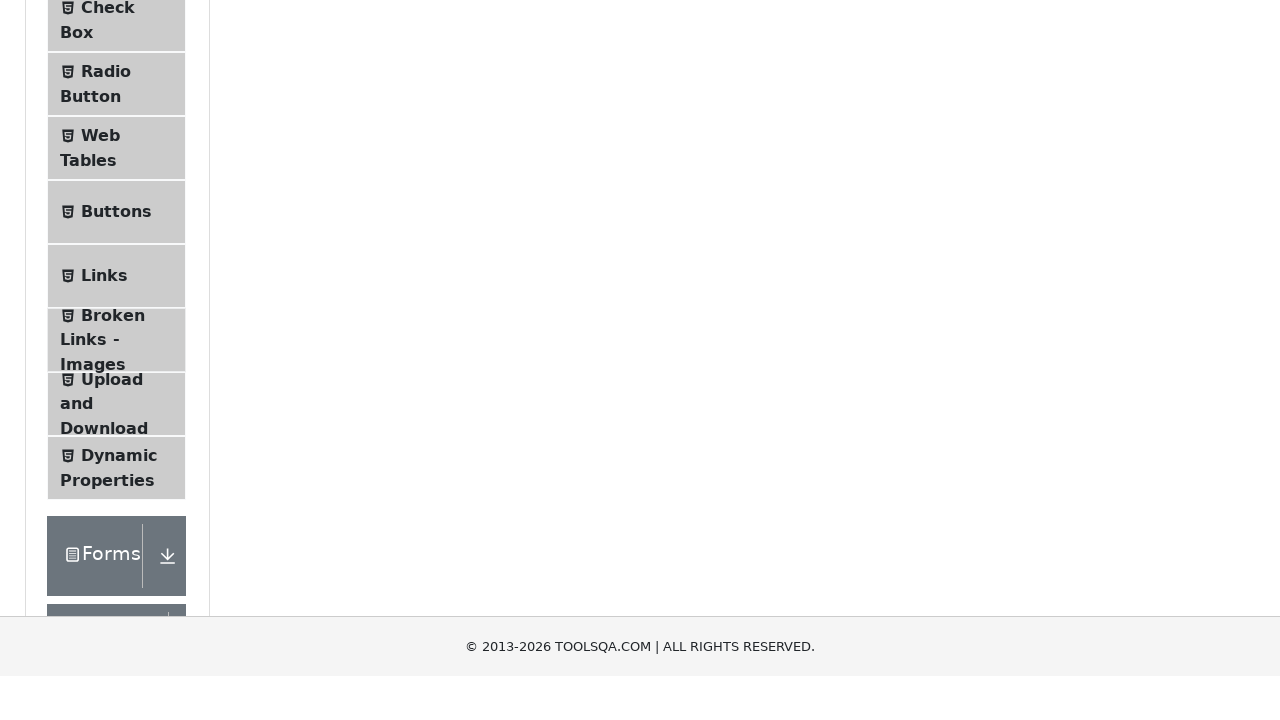

Clicked on Text Box menu item at (119, 261) on xpath=//span[text()='Text Box']
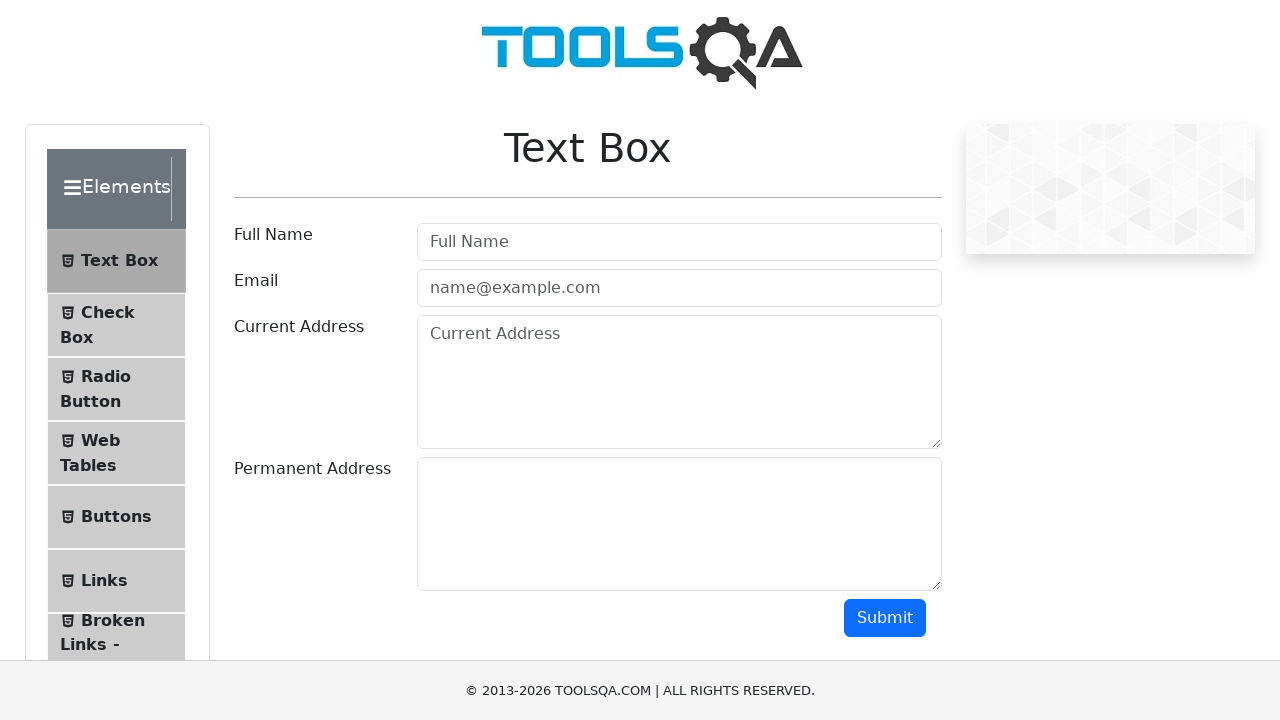

Filled in Full Name field with 'User1' on #userName
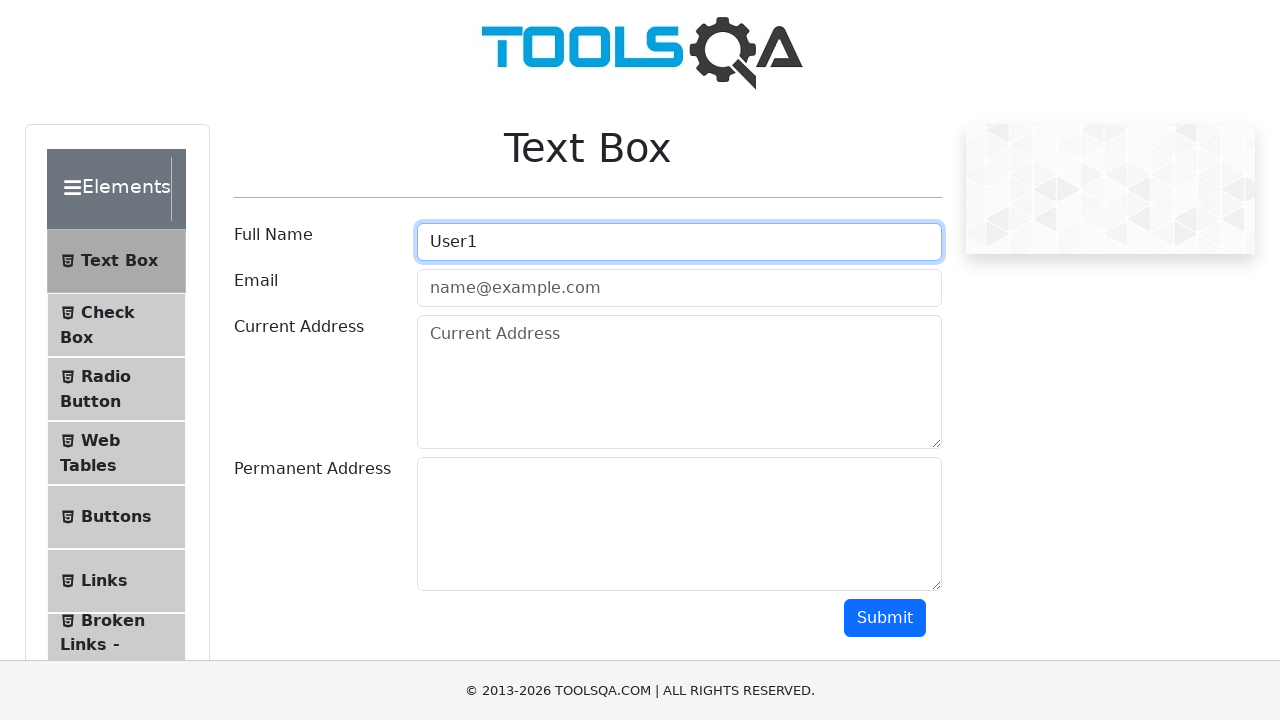

Filled in Email field with 'user1@1.com' on #userEmail
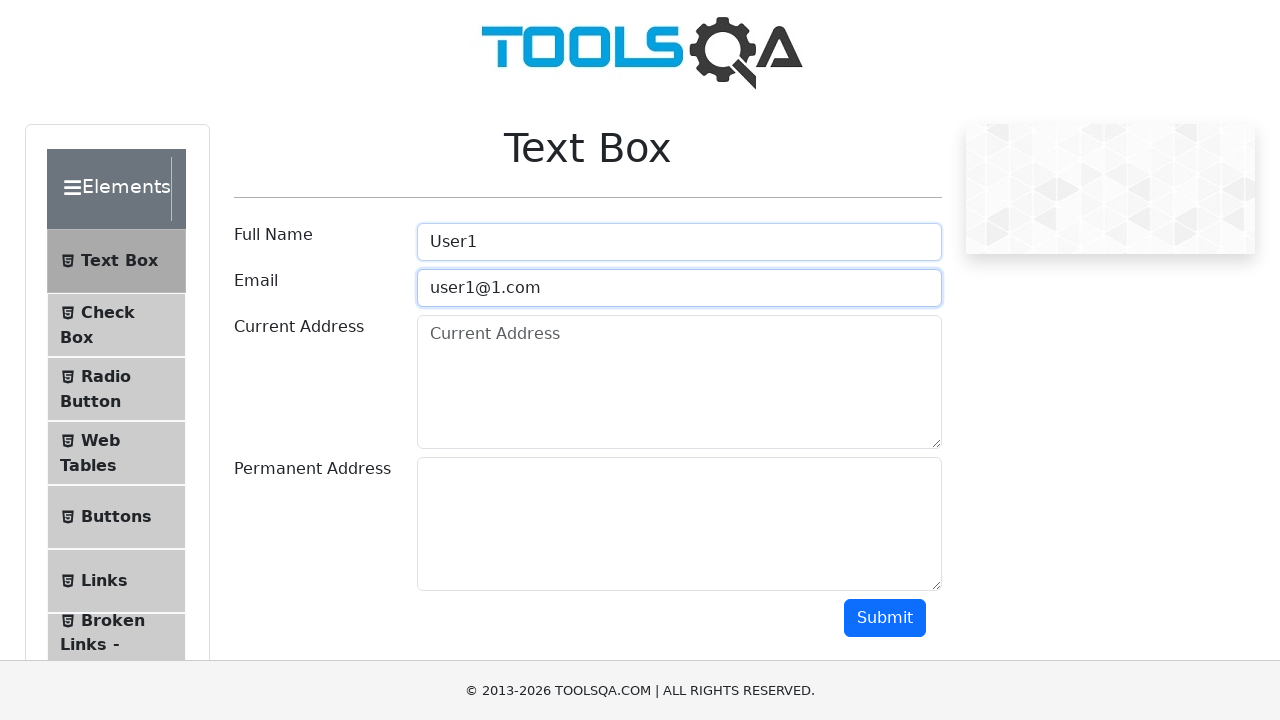

Filled in Current Address field with 'Moscow' on #currentAddress
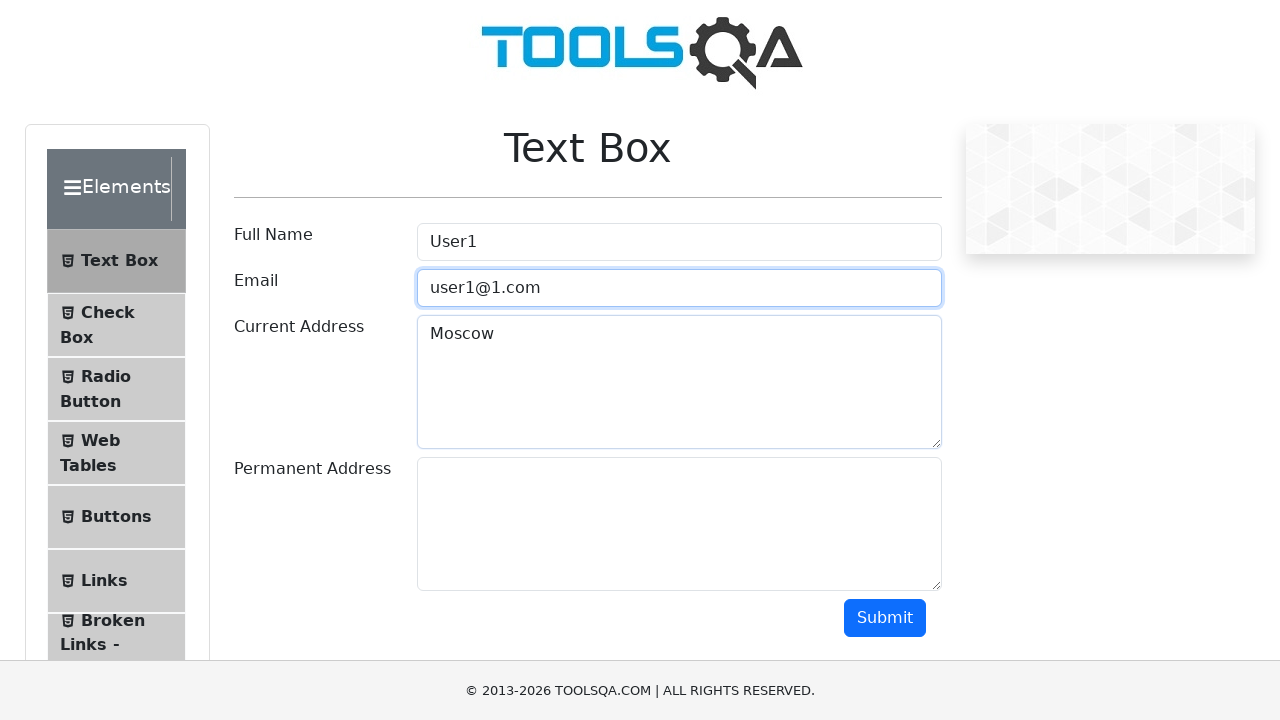

Filled in Permanent Address field with 'Kursk' on #permanentAddress
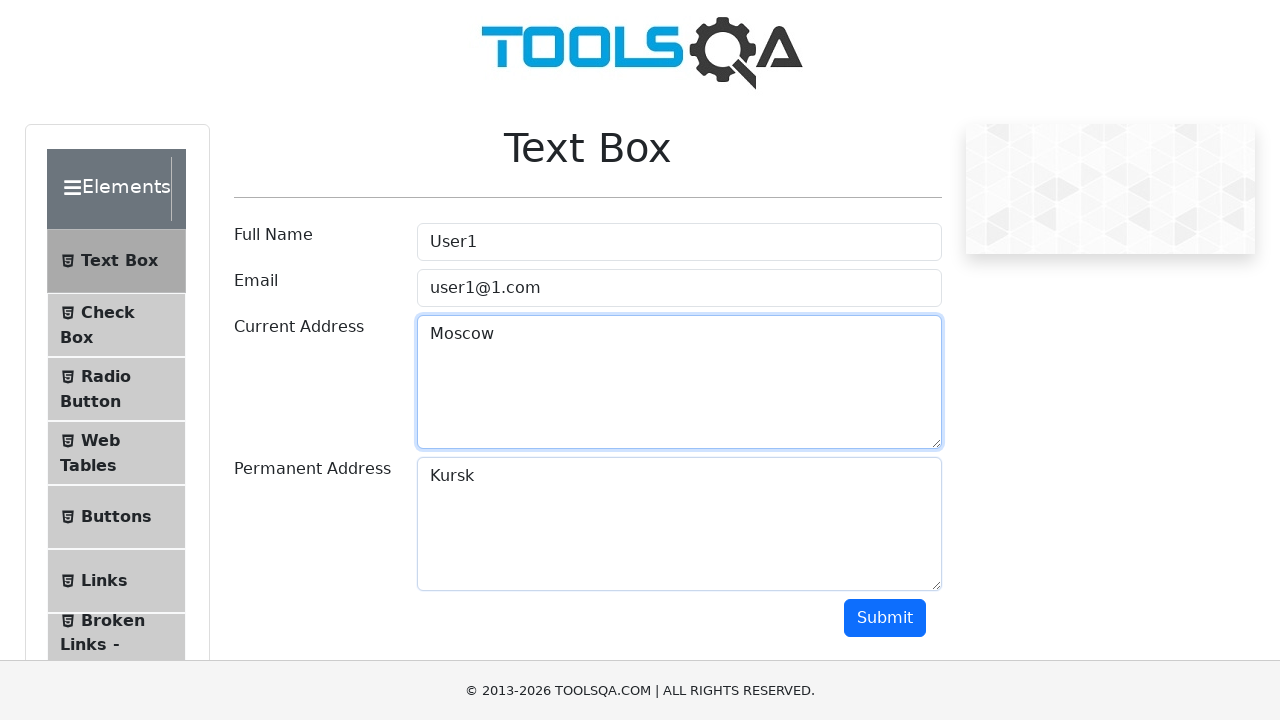

Clicked Submit button to submit form at (885, 618) on #submit
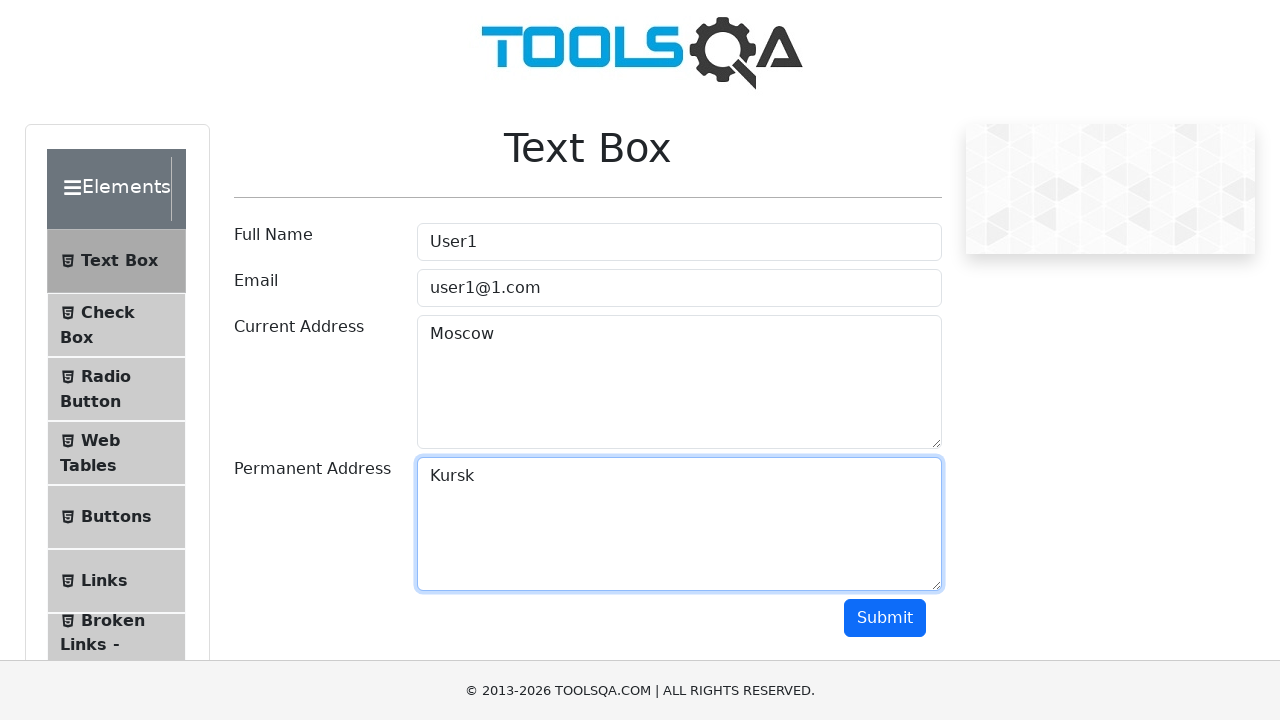

Waited for name output field to appear
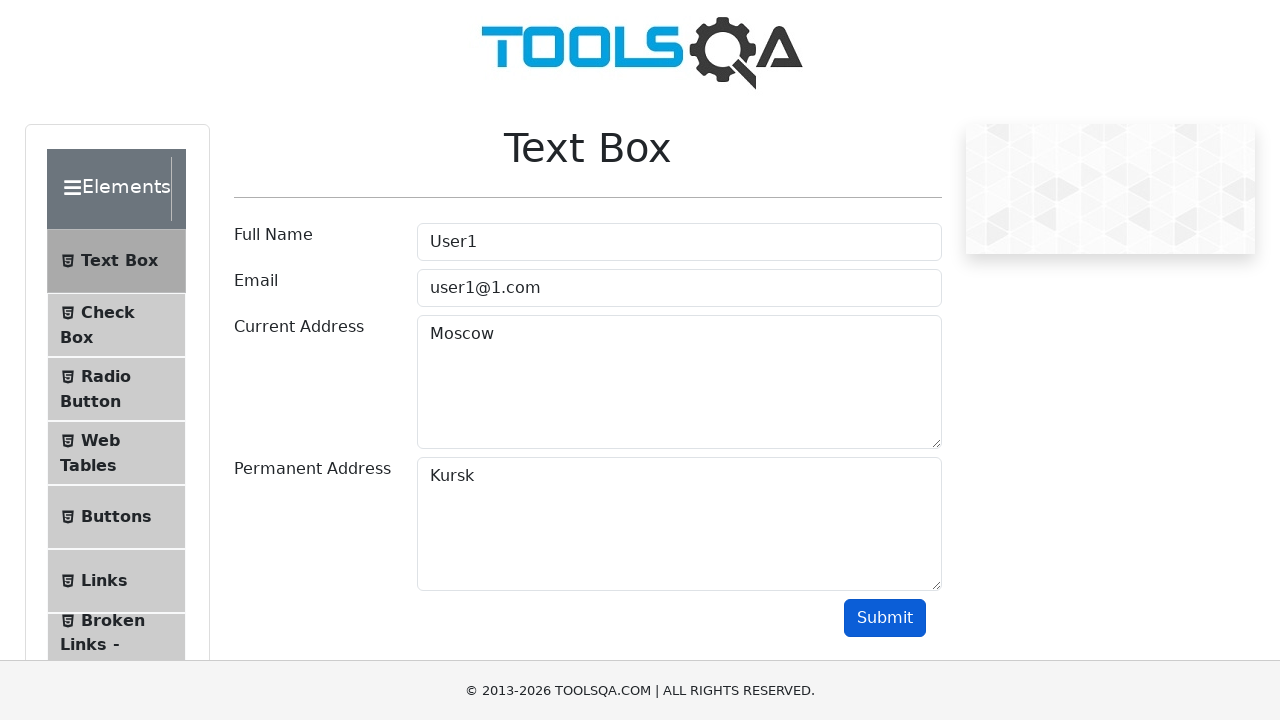

Waited for email output field to appear
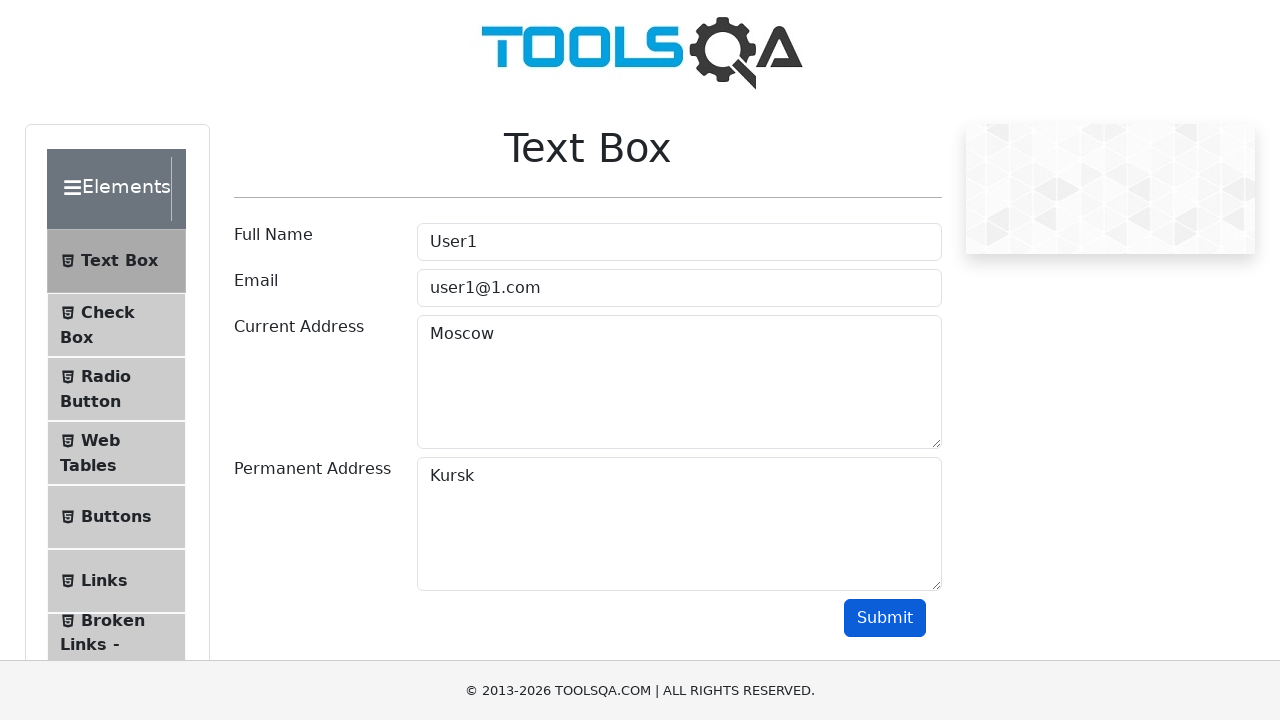

Waited for current address output field to appear
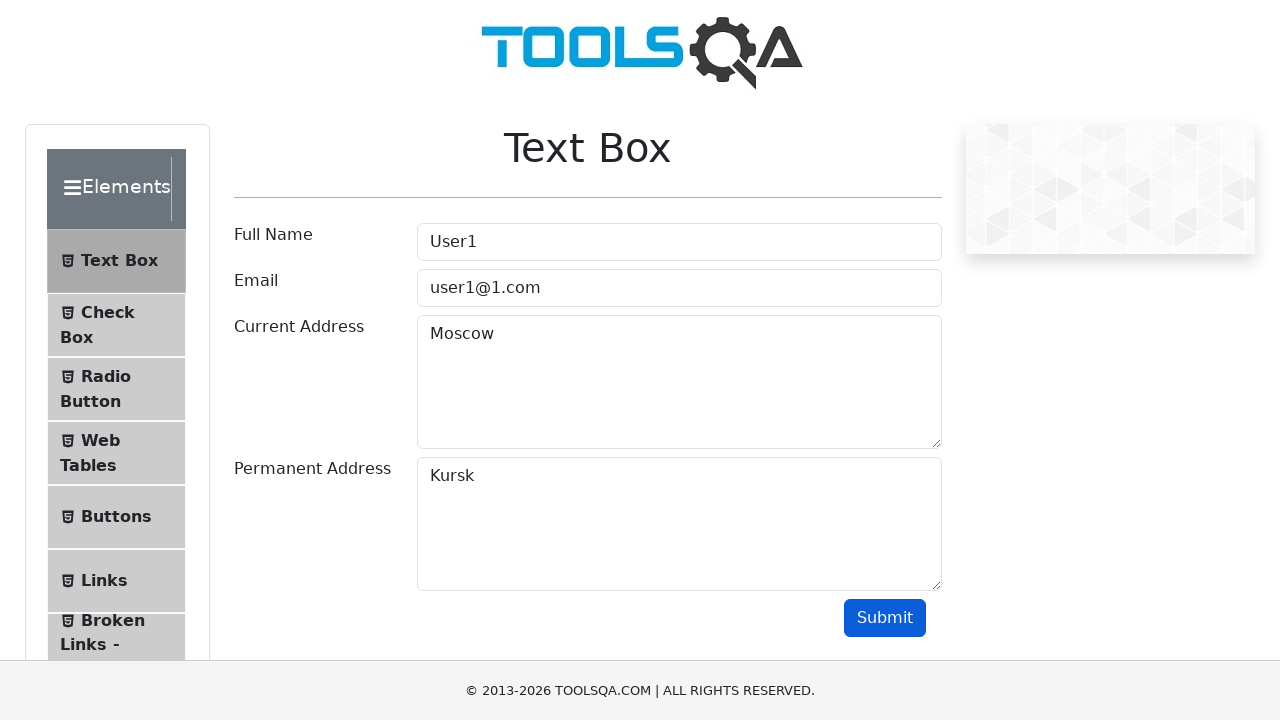

Waited for permanent address output field to appear
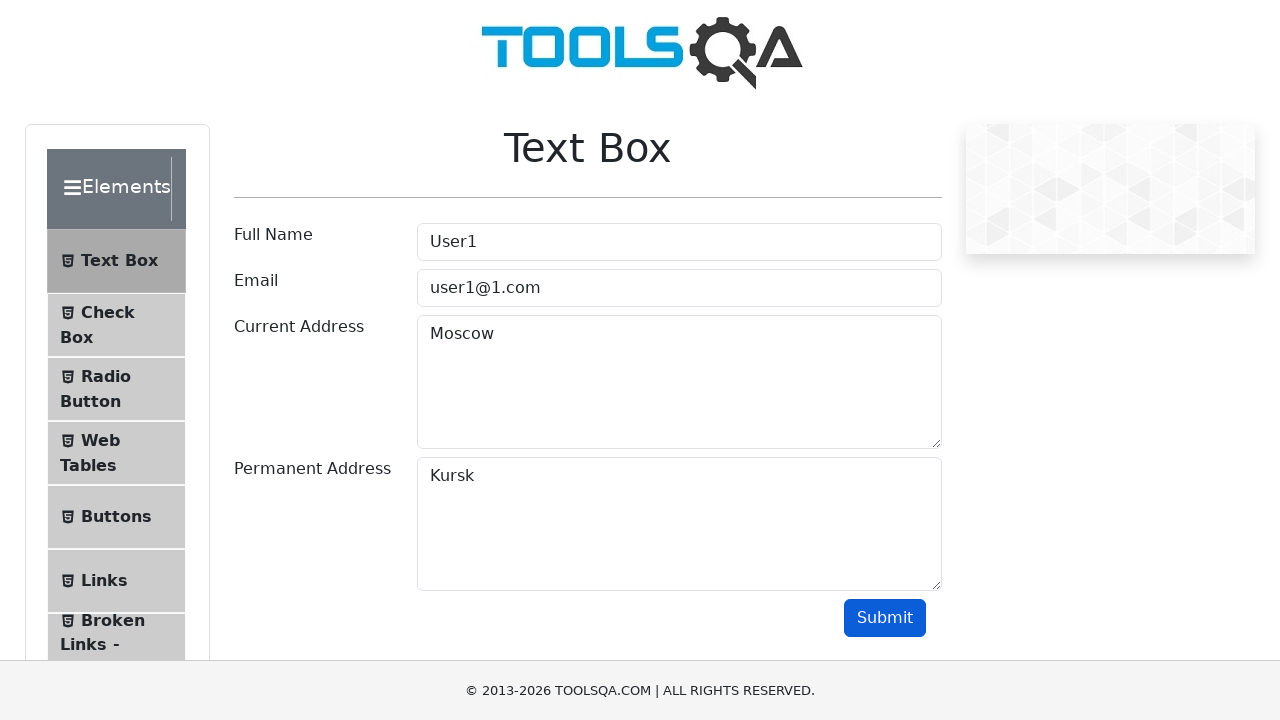

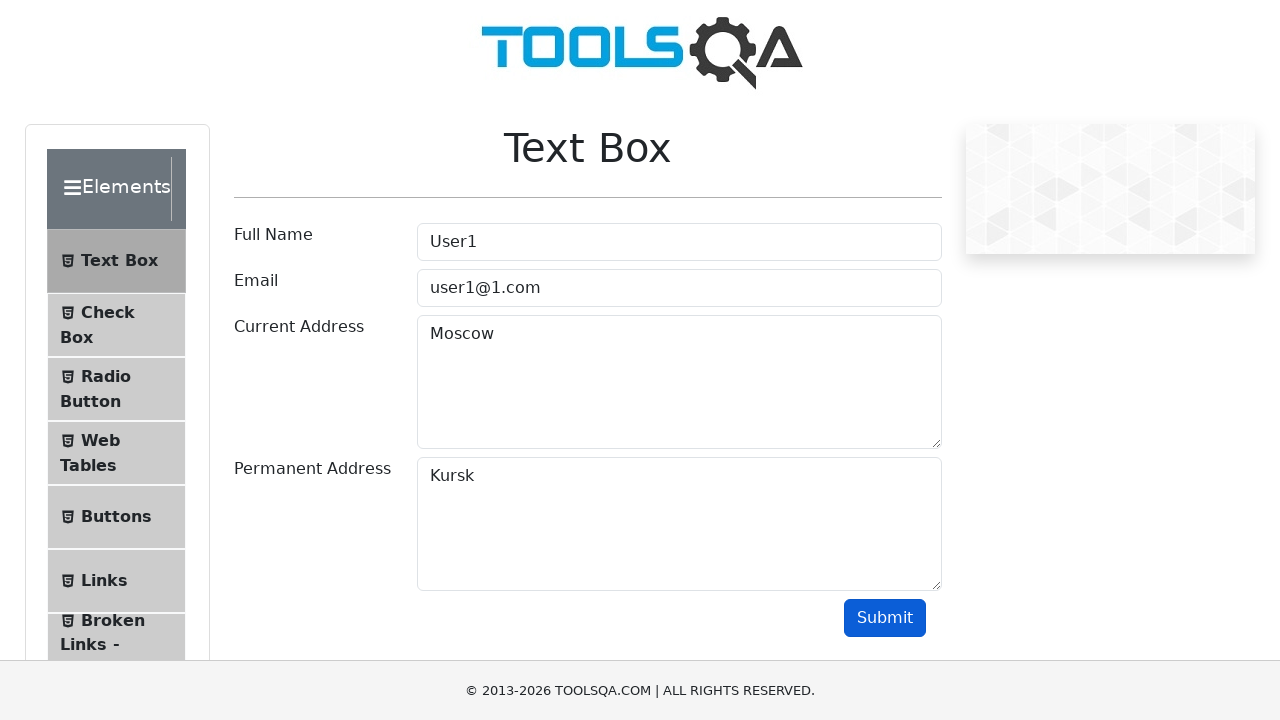